Tests the sorting functionality of a web table by selecting pagination to show 20 items, clicking the sort button on the vegetable name column, and verifying the table is sorted correctly.

Starting URL: https://rahulshettyacademy.com/seleniumPractise/#/offers

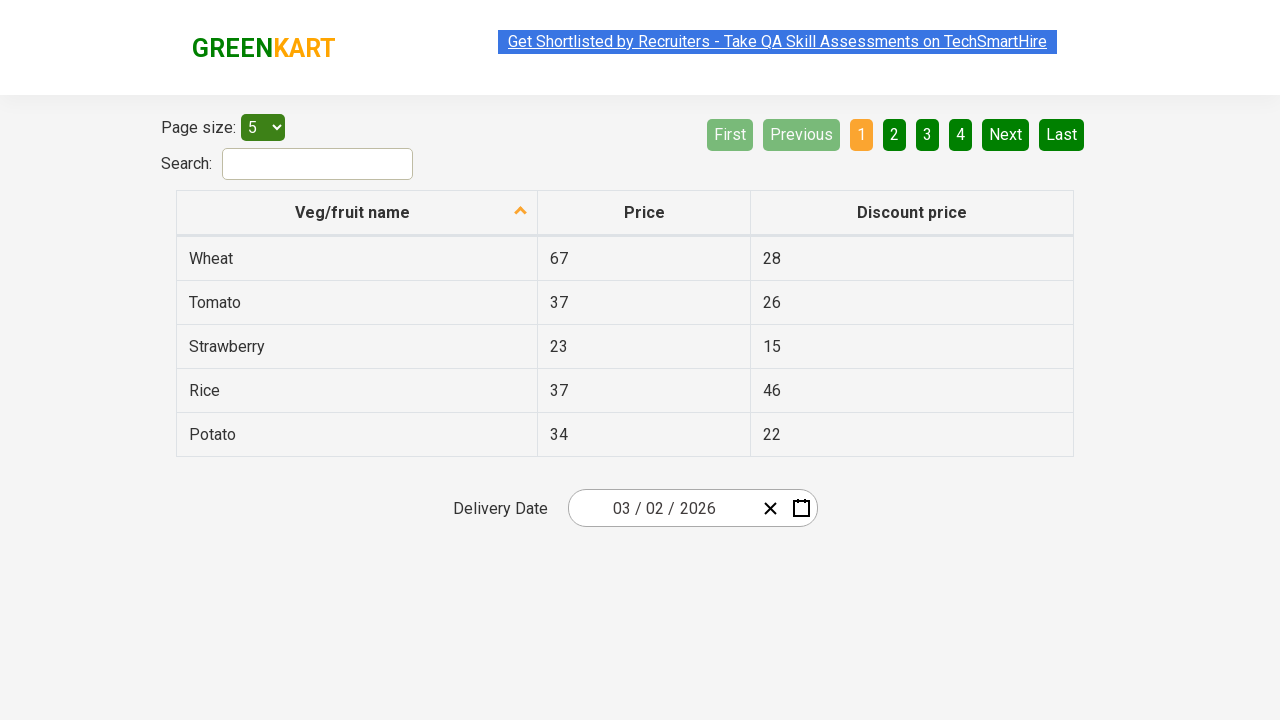

Selected 20 items per page from pagination dropdown on #page-menu
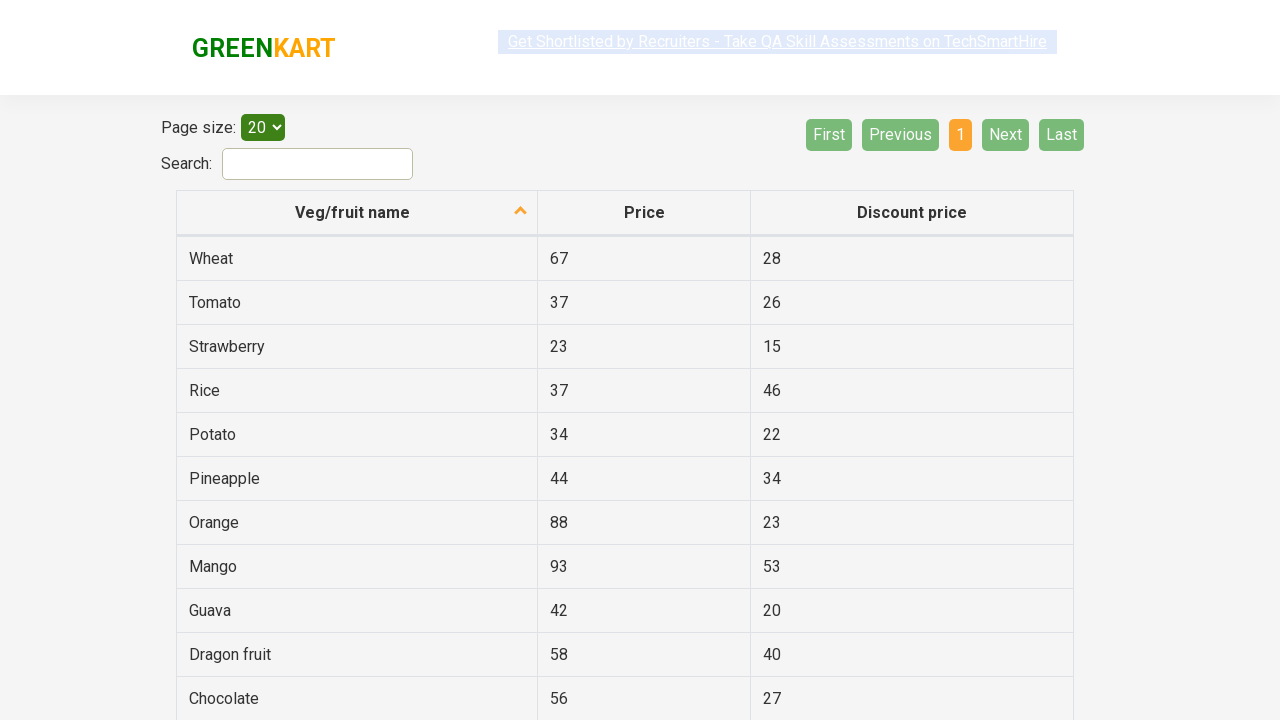

Table rows loaded after pagination change
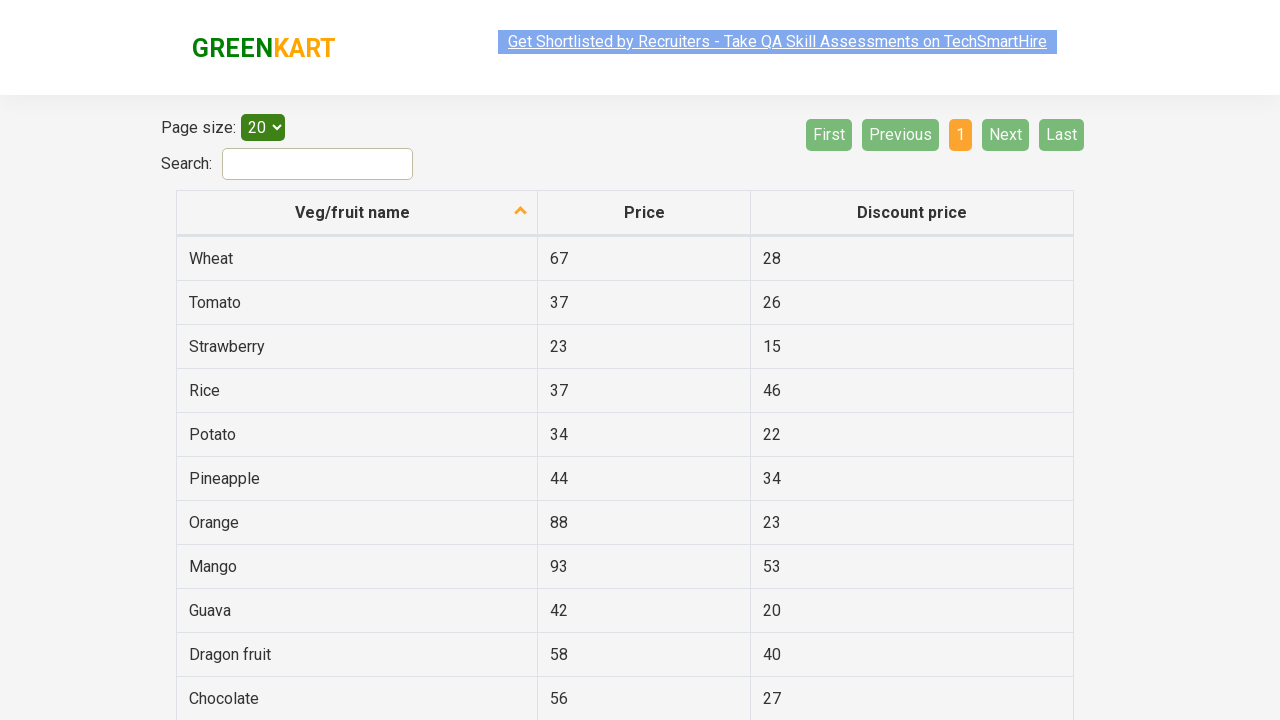

Clicked on Veg/fruit name column header to sort at (357, 213) on th[aria-label*='Veg/fruit name']
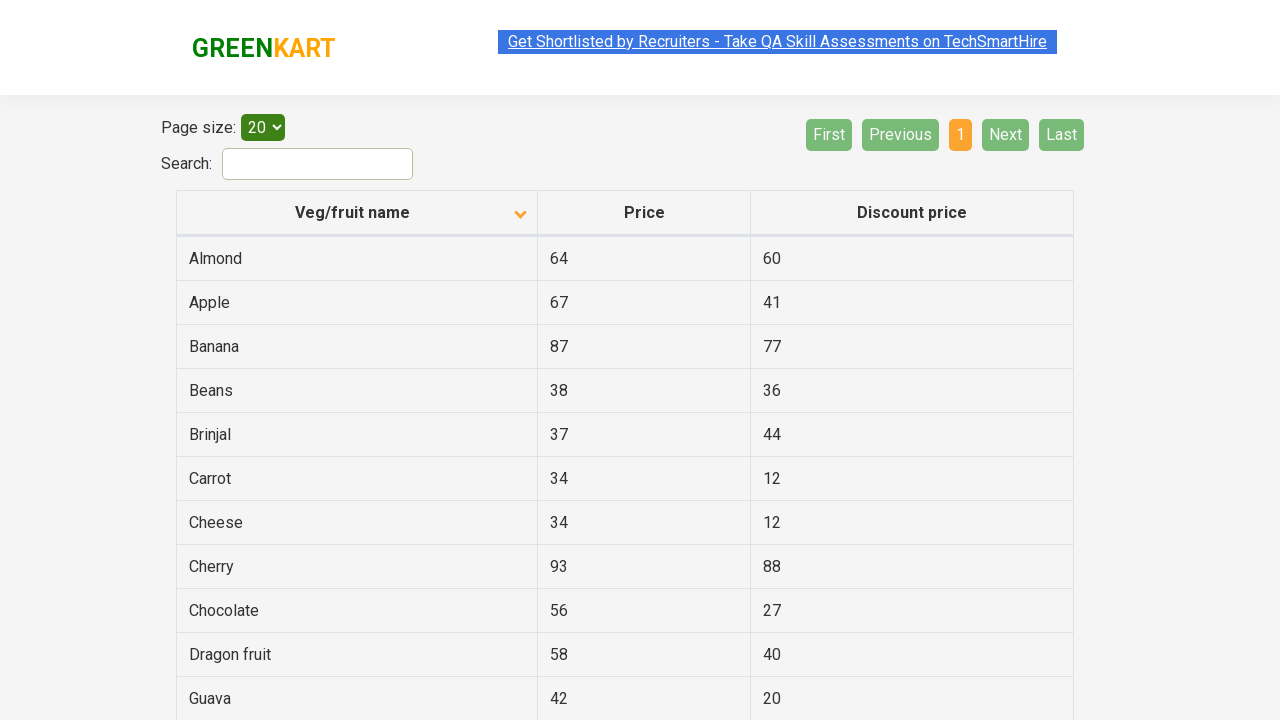

Table sorting completed and updated
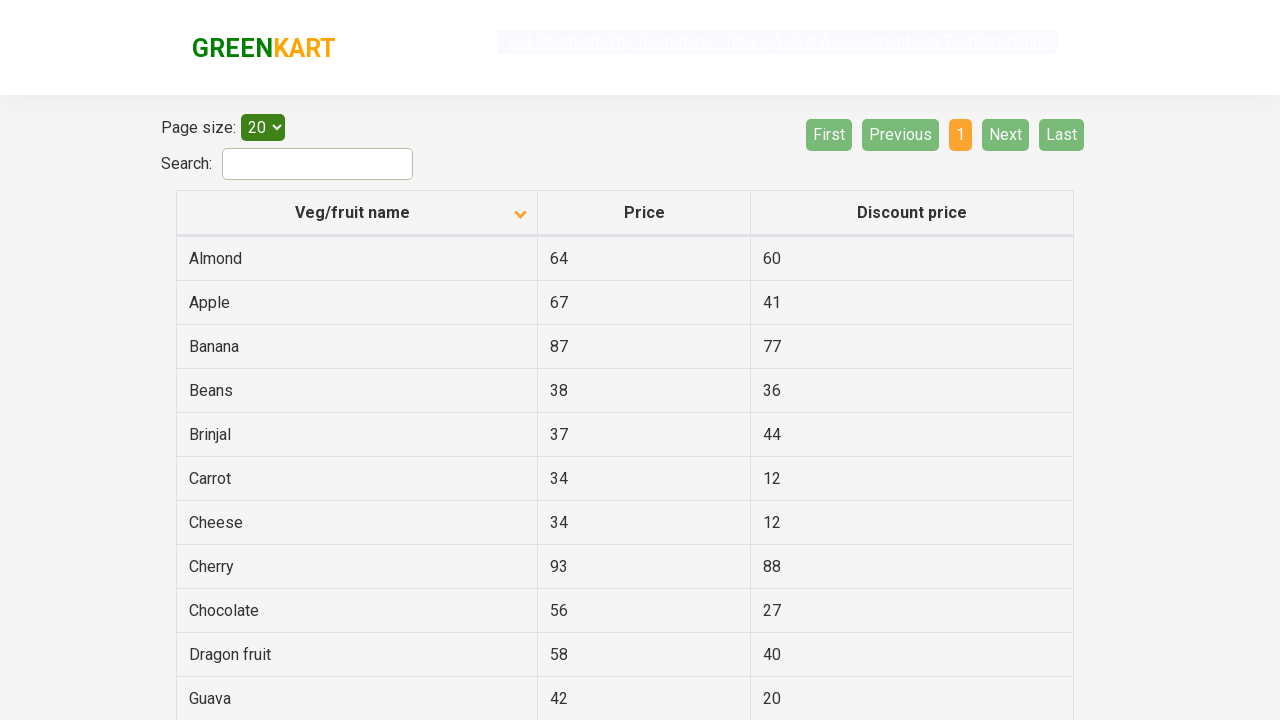

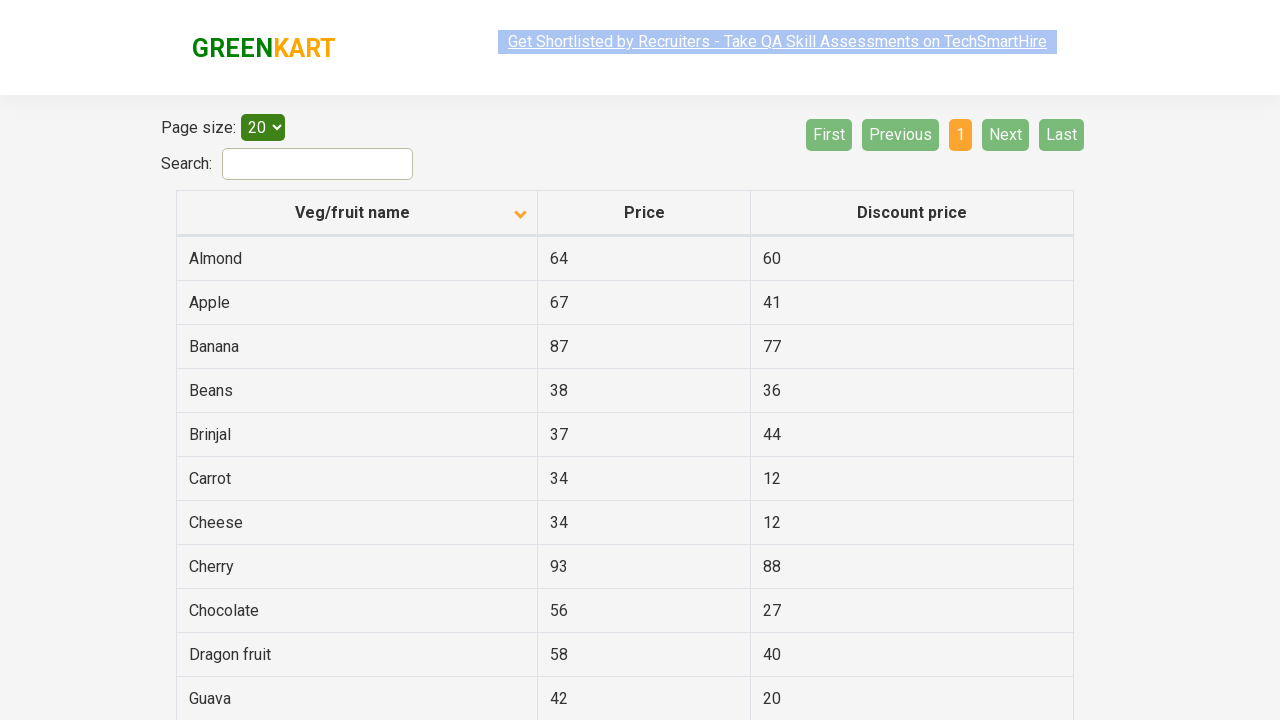